Tests the search functionality on Python.org by entering "pycon" in the search box and submitting the search form

Starting URL: https://www.python.org

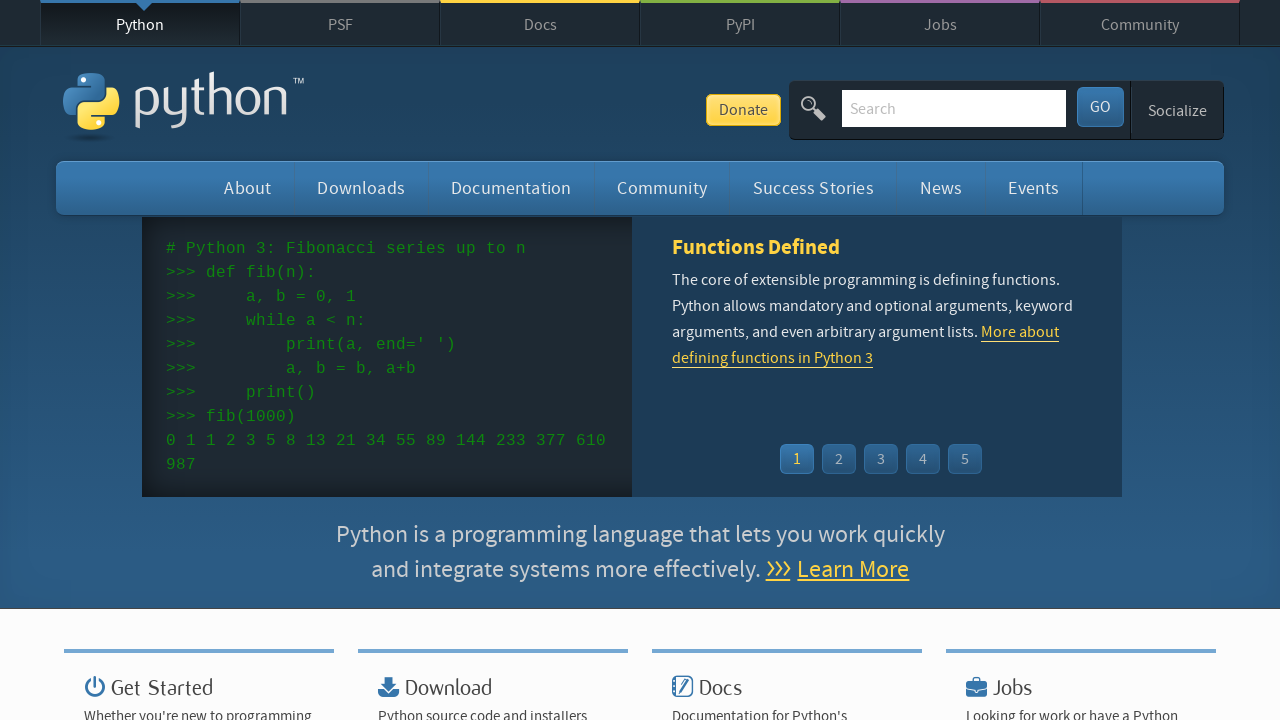

Filled search box with 'pycon' on input[name='q']
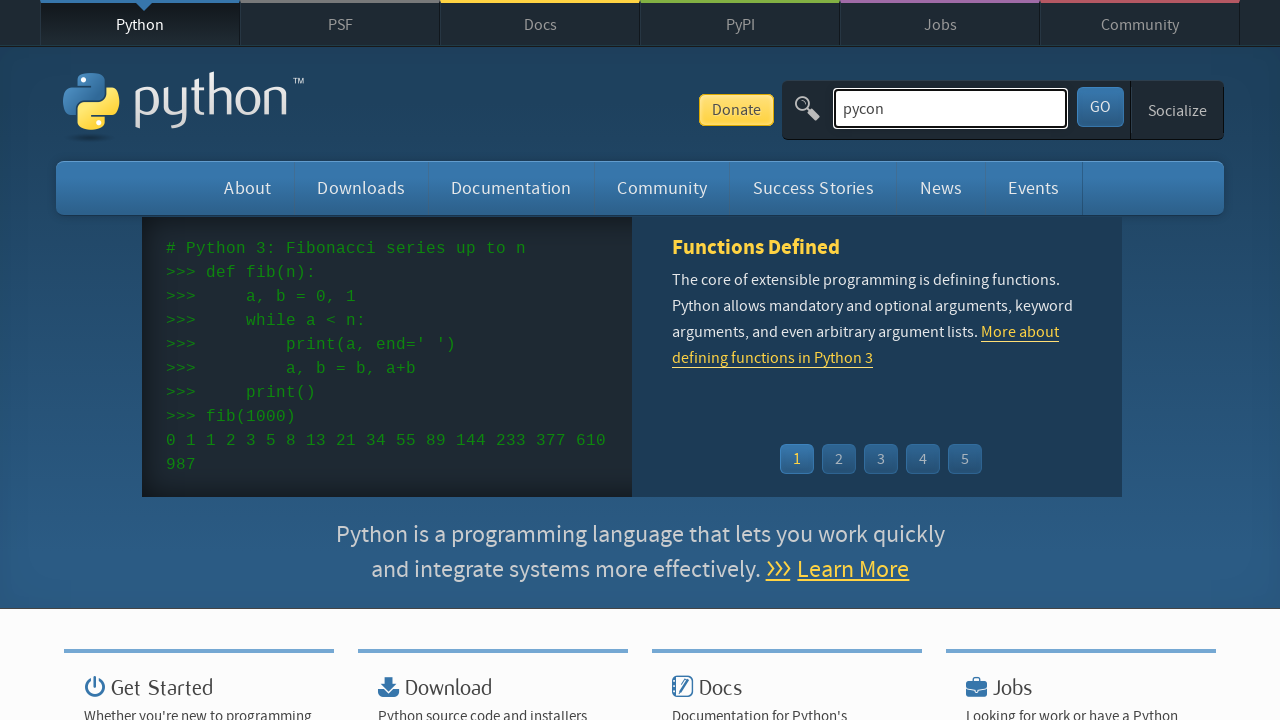

Pressed Enter to submit search form on input[name='q']
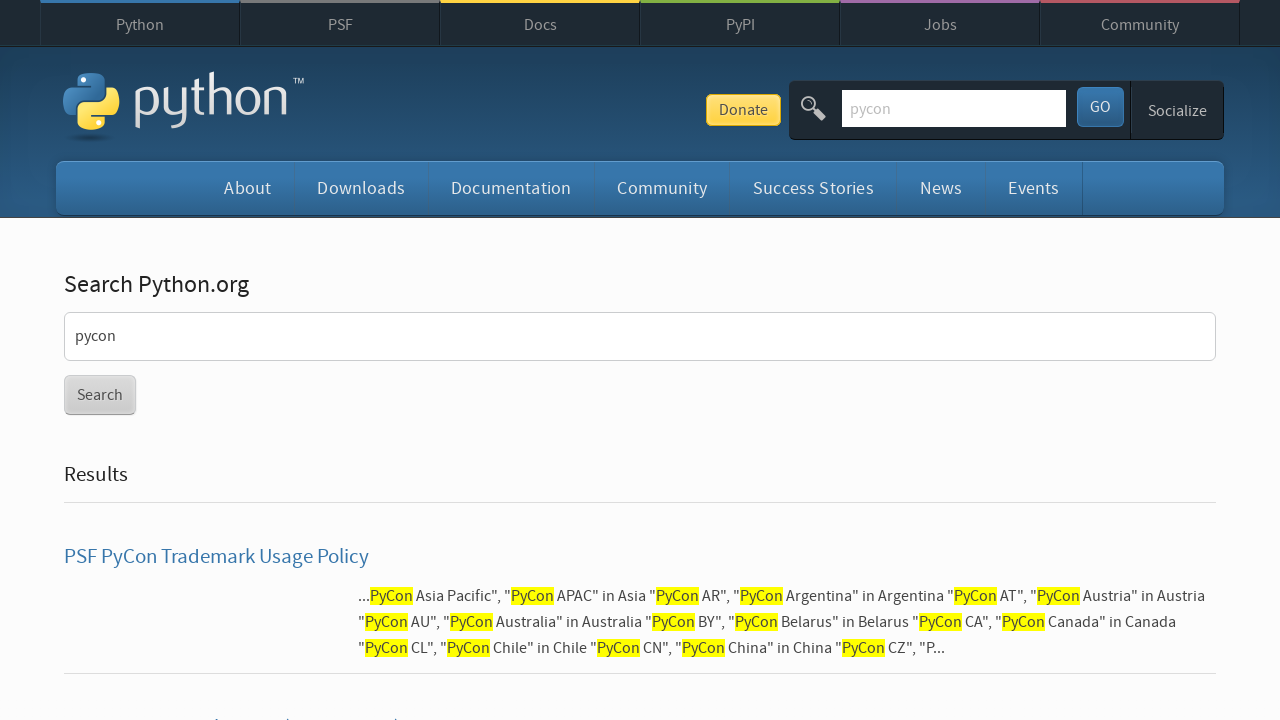

Search results page loaded
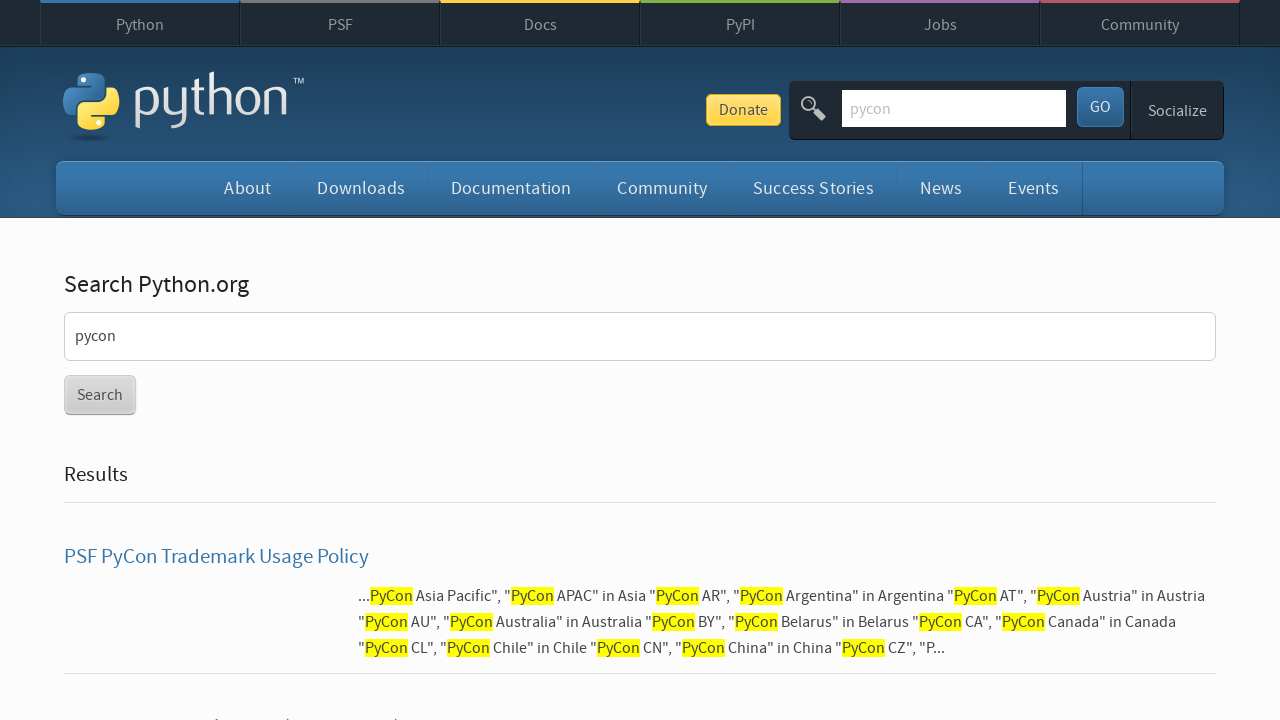

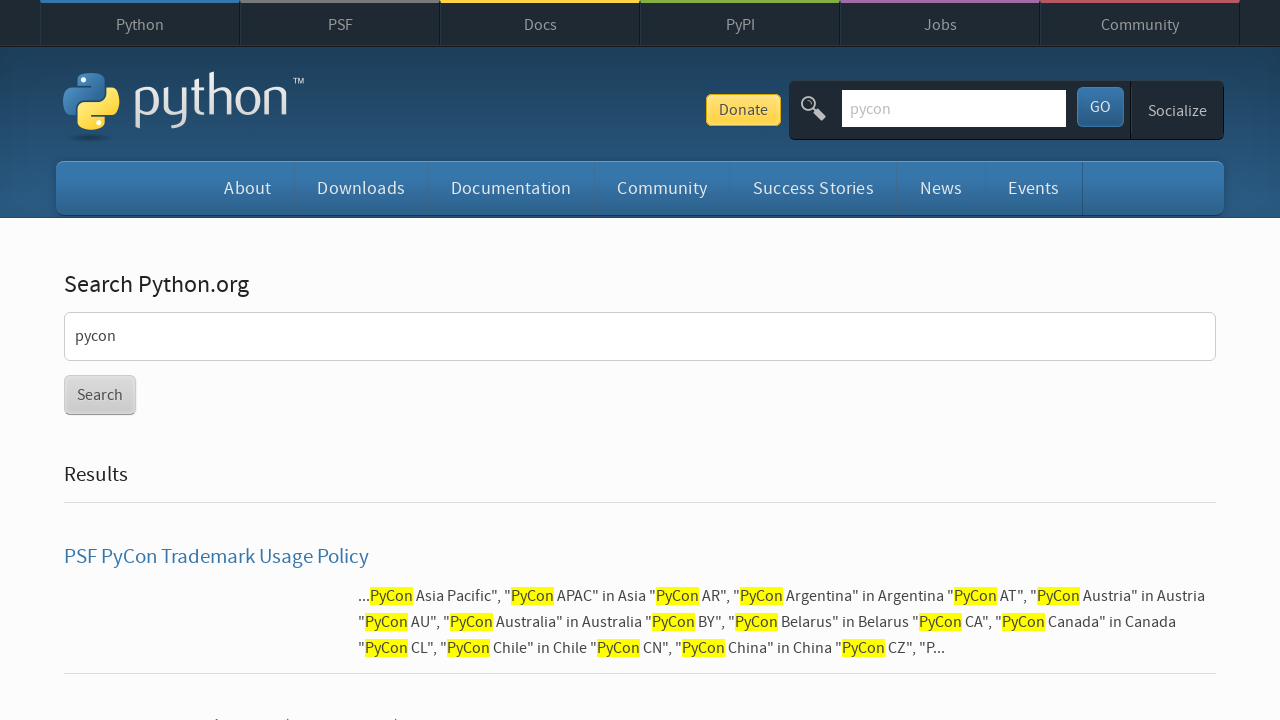